Tests prompt alert functionality by clicking a button to trigger a prompt, entering text into the alert, accepting it, and verifying the result is displayed

Starting URL: https://www.leafground.com/alert.xhtml

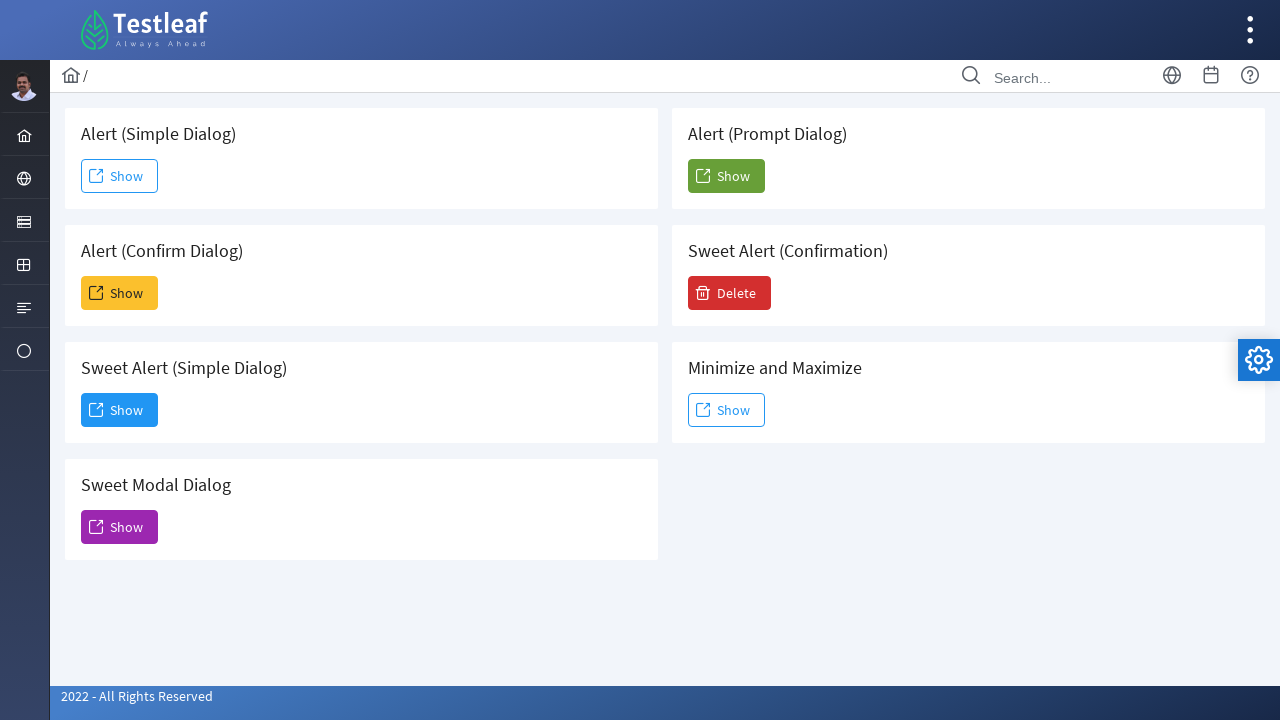

Set up dialog handler to accept prompt with text 'Leaftaps'
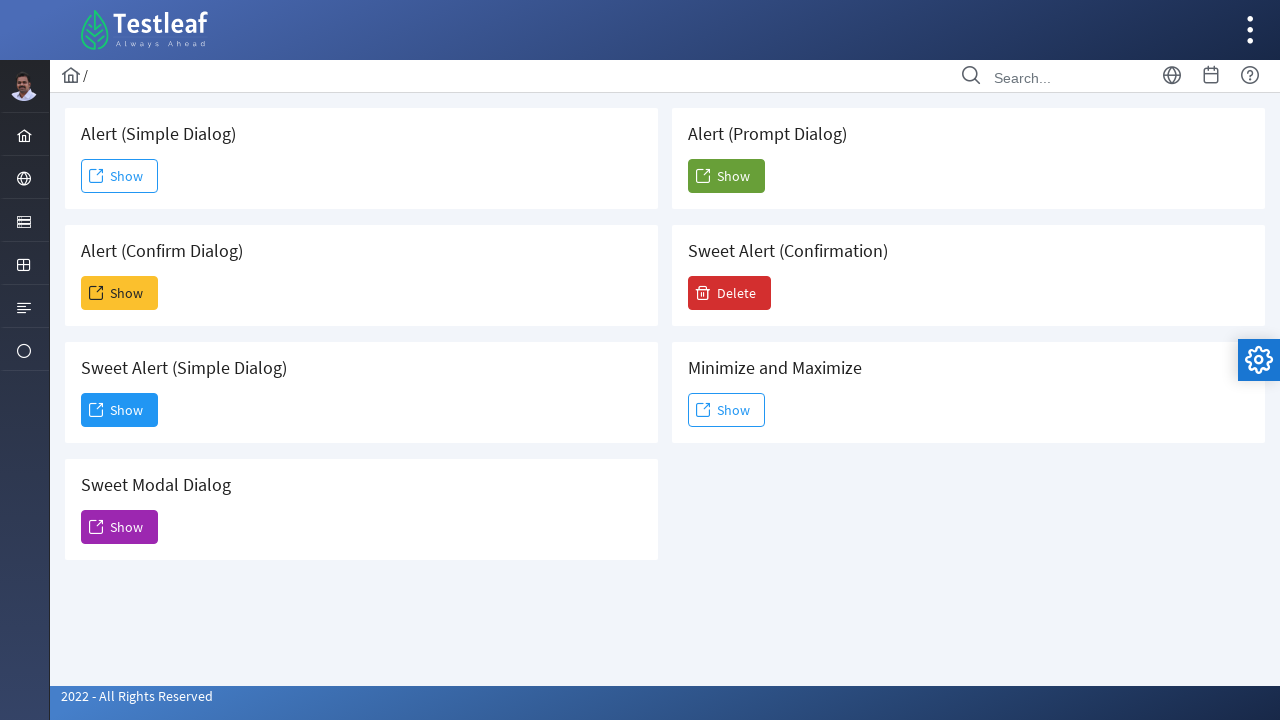

Clicked the 5th 'Show' button to trigger prompt alert at (726, 176) on (//span[text()='Show'])[5]
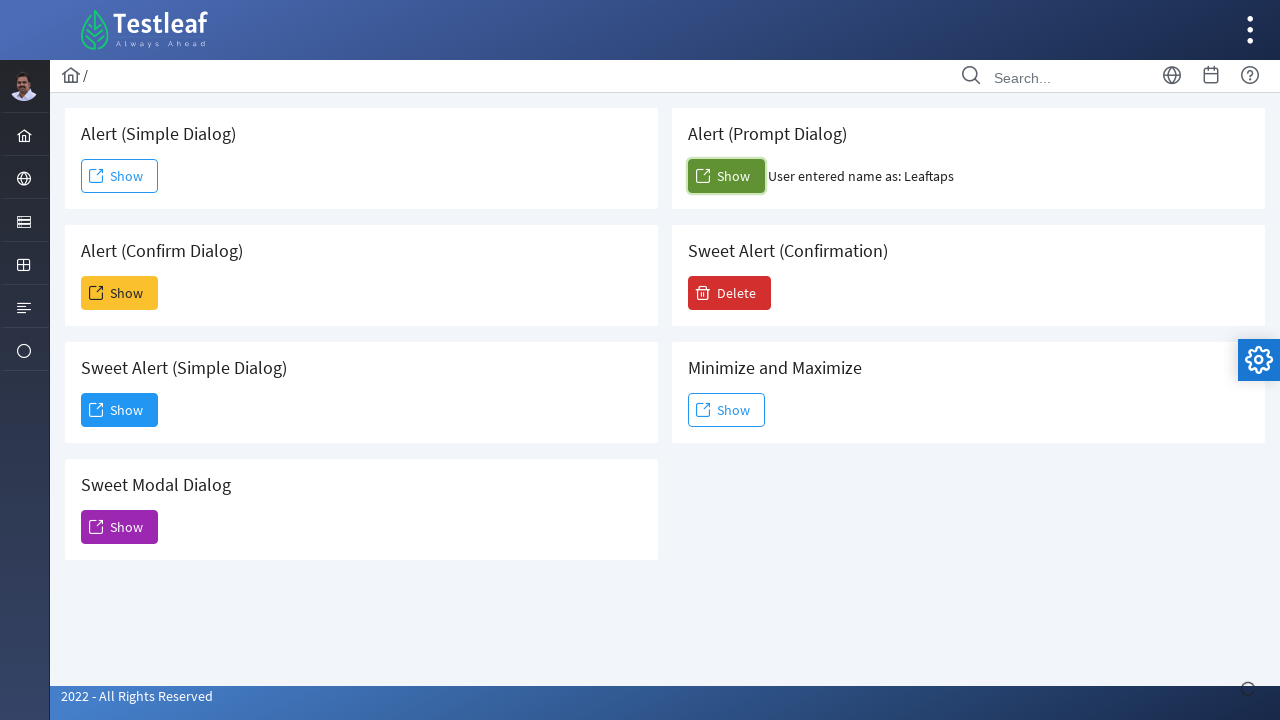

Result element loaded after accepting prompt
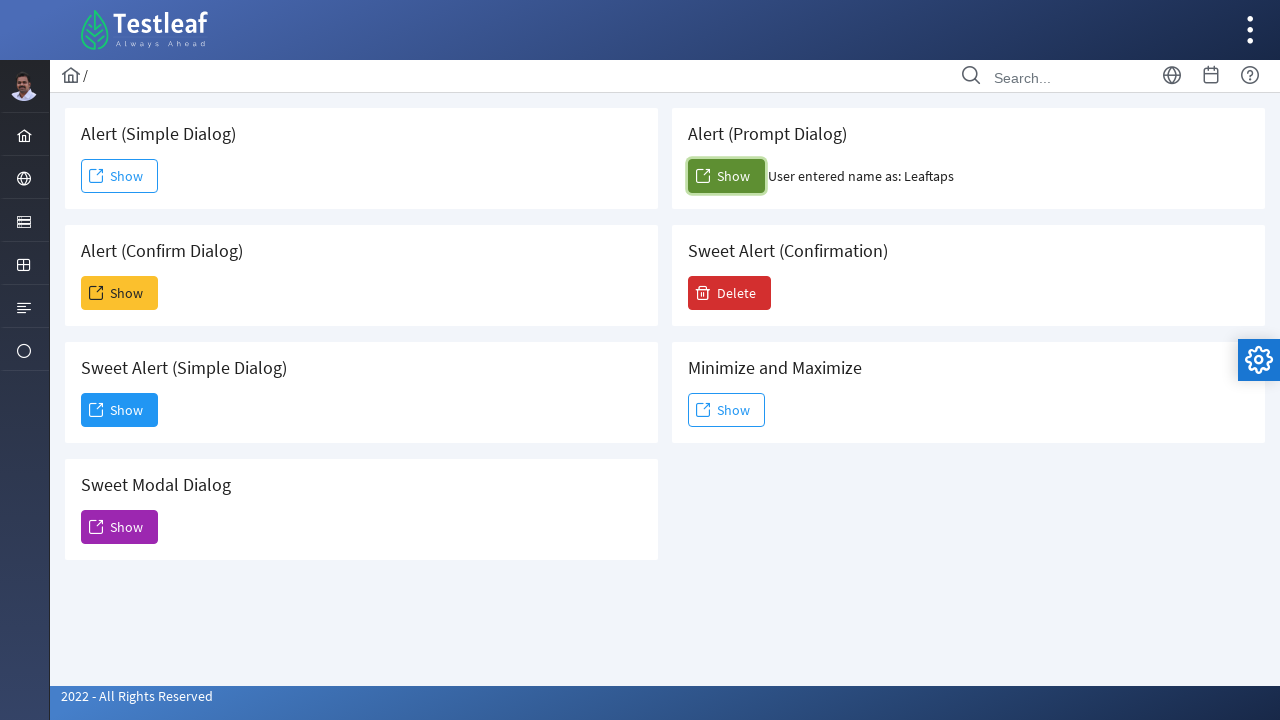

Retrieved result text: User entered name as: Leaftaps
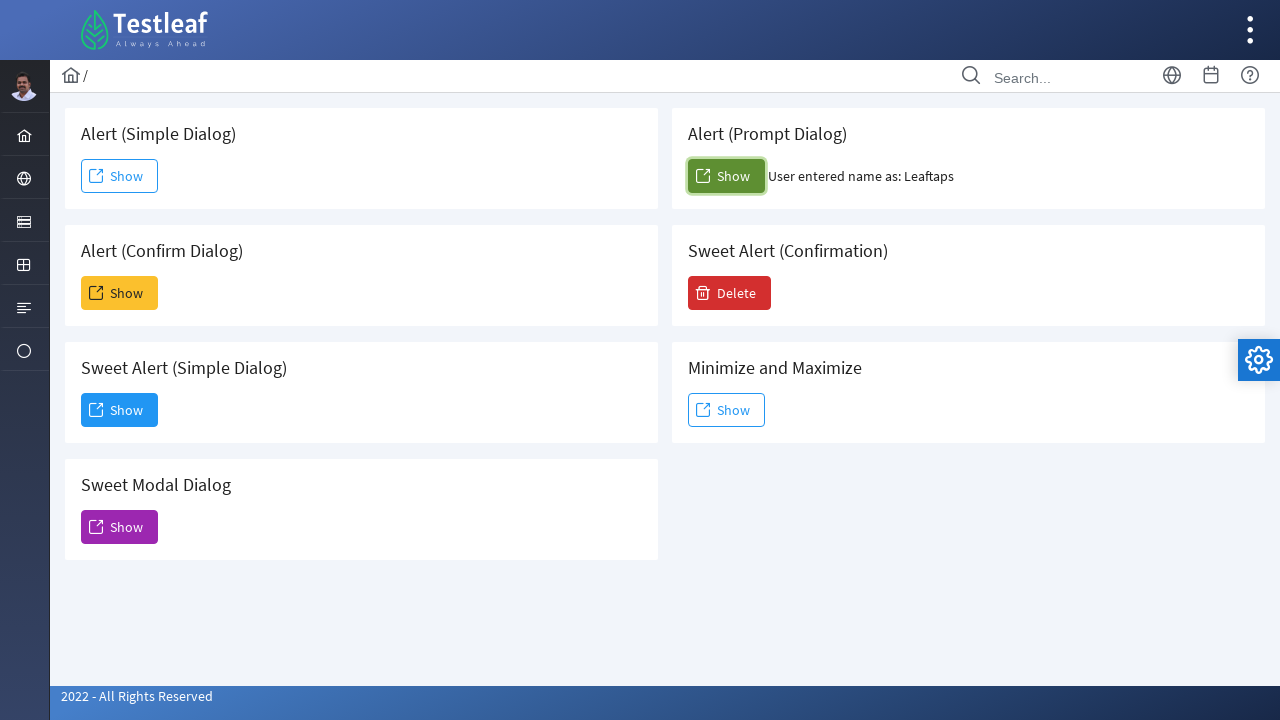

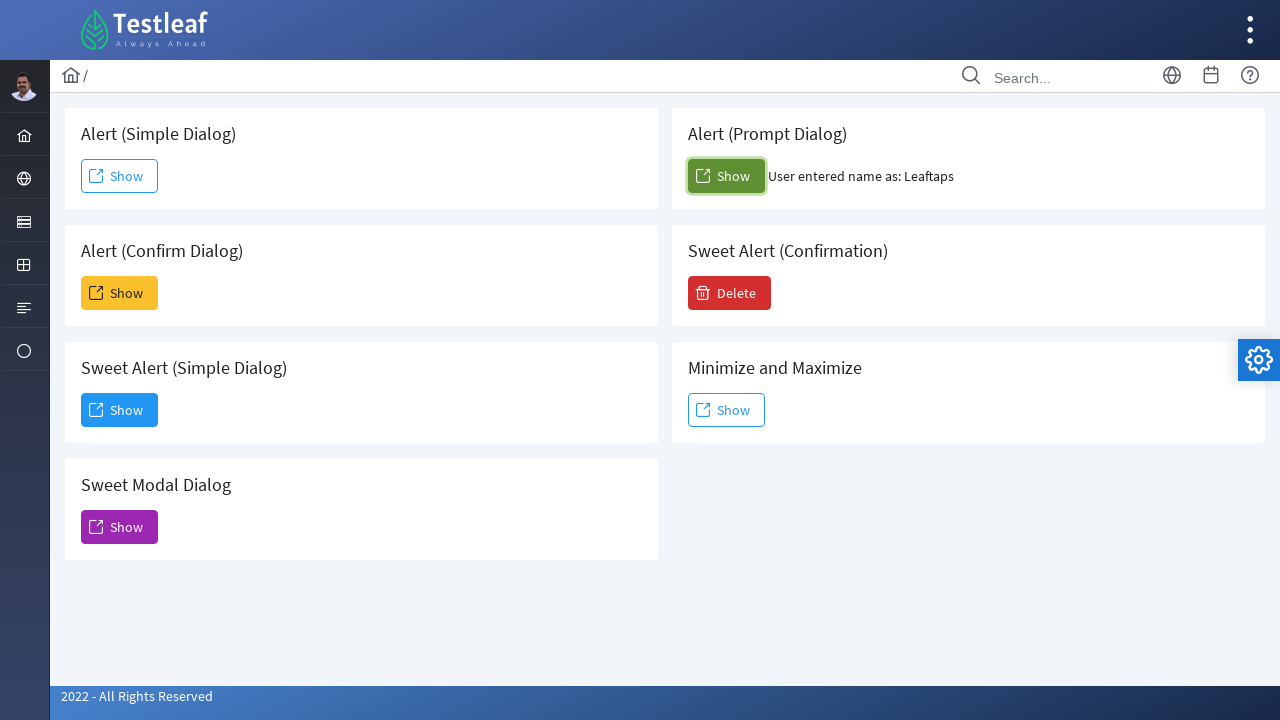